Tests keyboard actions on a form by entering an address in one field, copying it, and pasting it into another field using keyboard shortcuts

Starting URL: https://demoqa.com/text-box

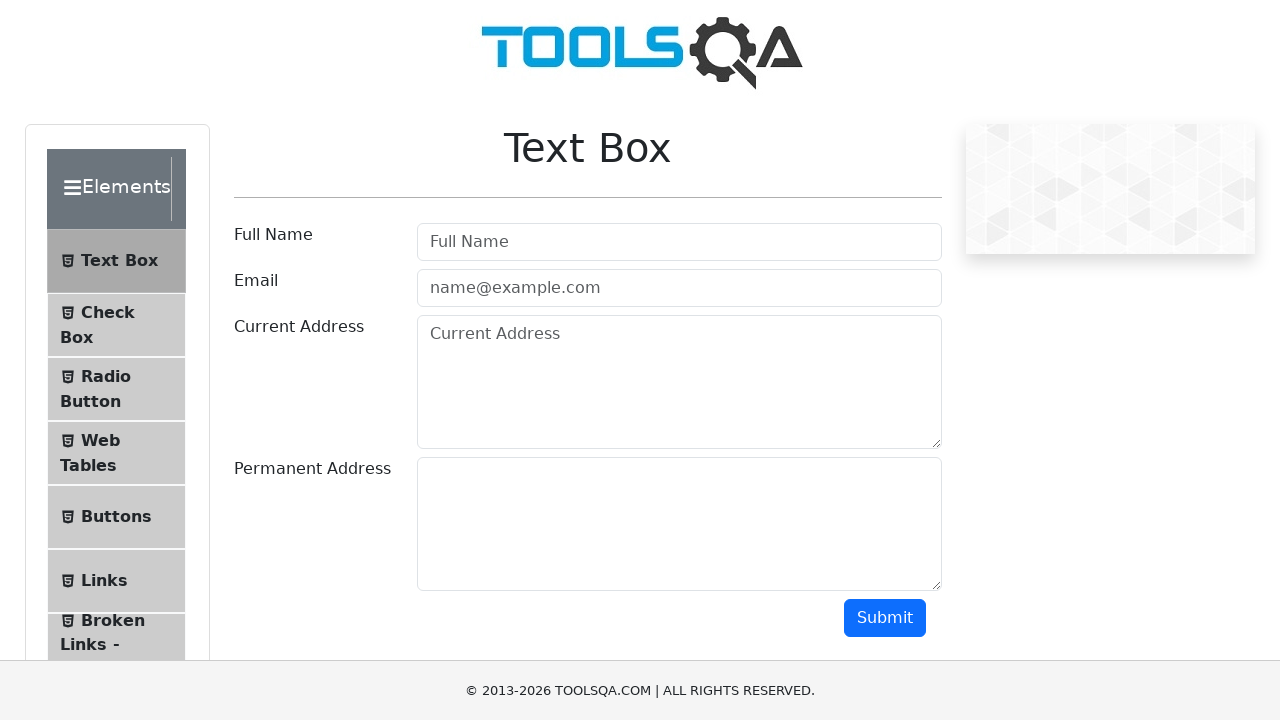

Entered address '43 School Lane London EC71 9GO' in Current Address field on #currentAddress
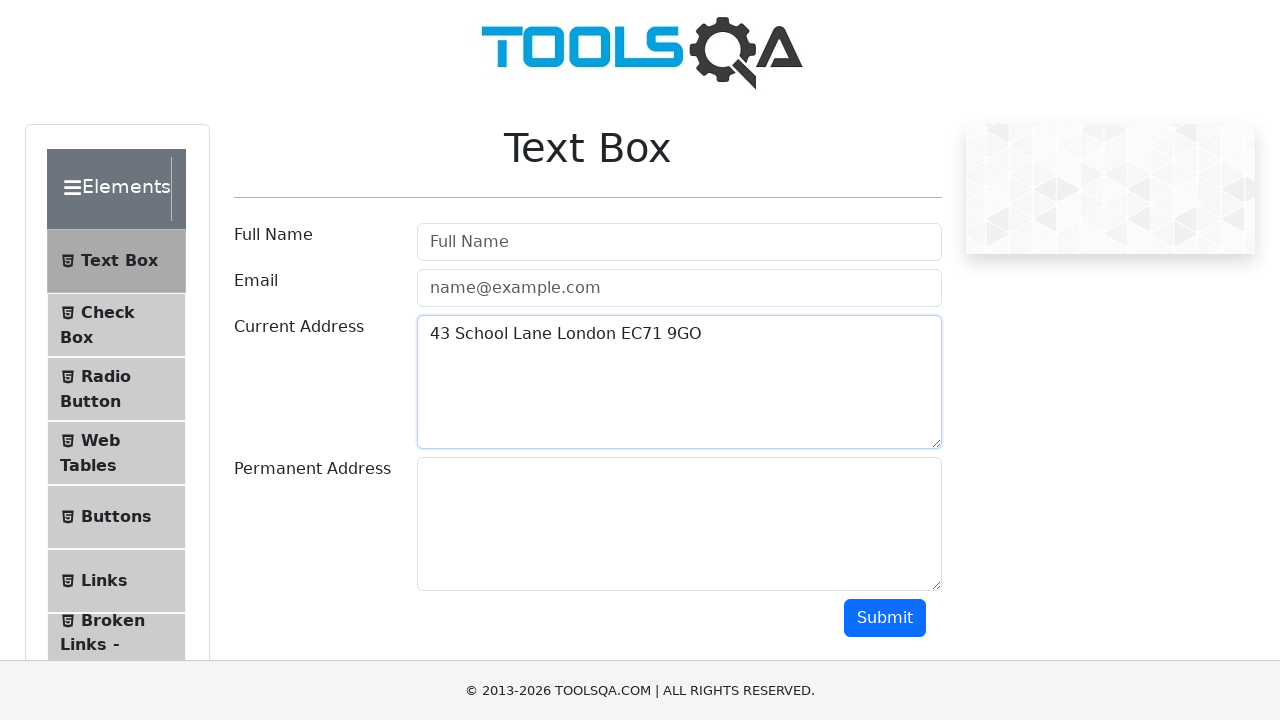

Selected all text in Current Address field using Ctrl+A on #currentAddress
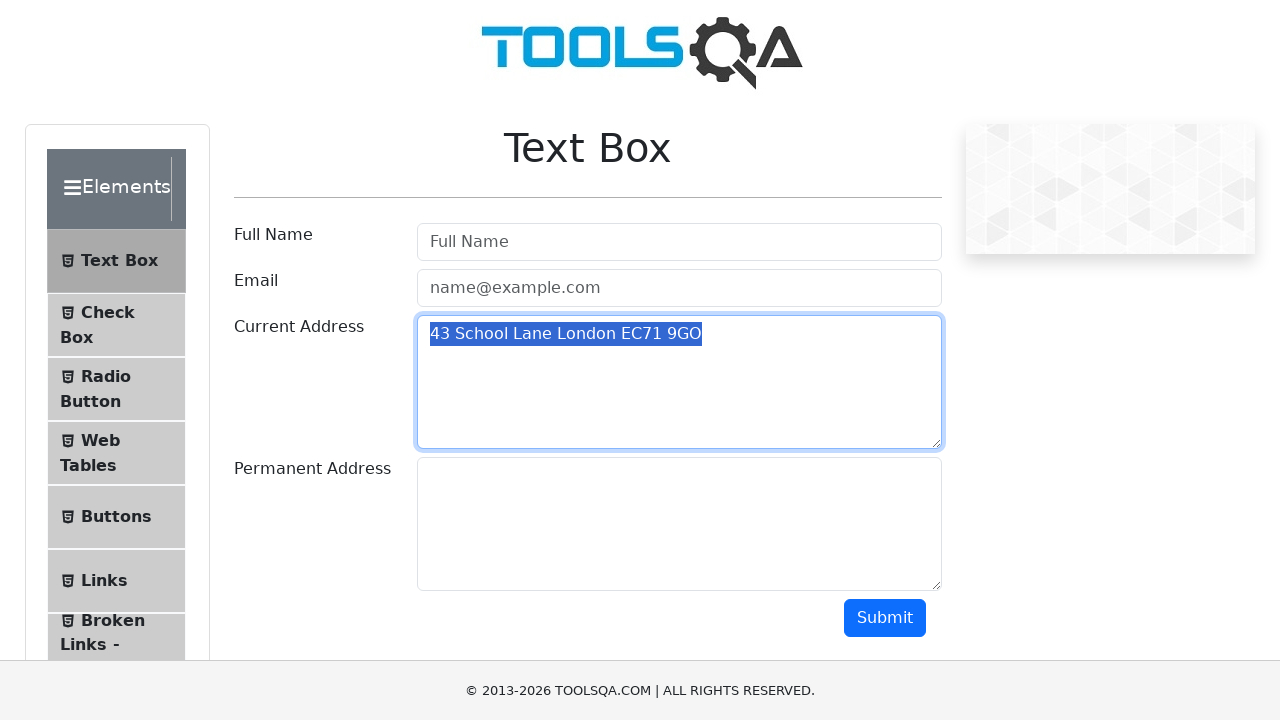

Copied selected address text using Ctrl+C on #currentAddress
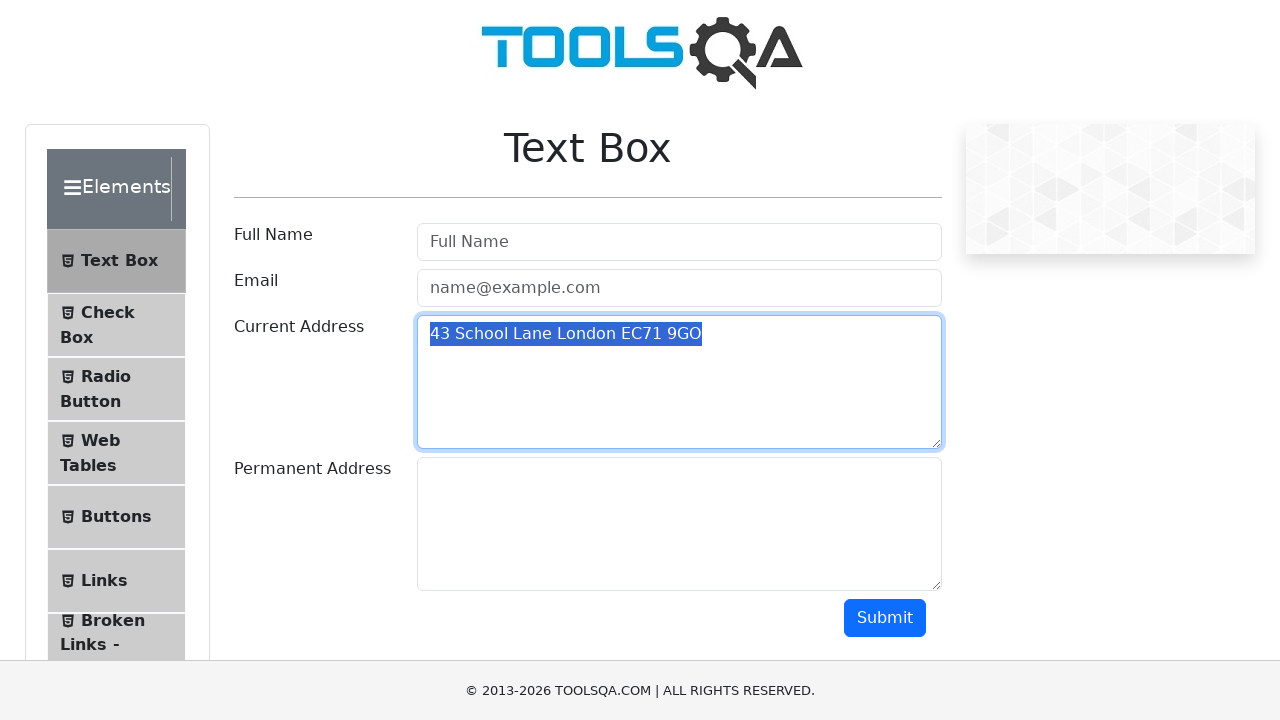

Pressed Tab to move focus to Permanent Address field
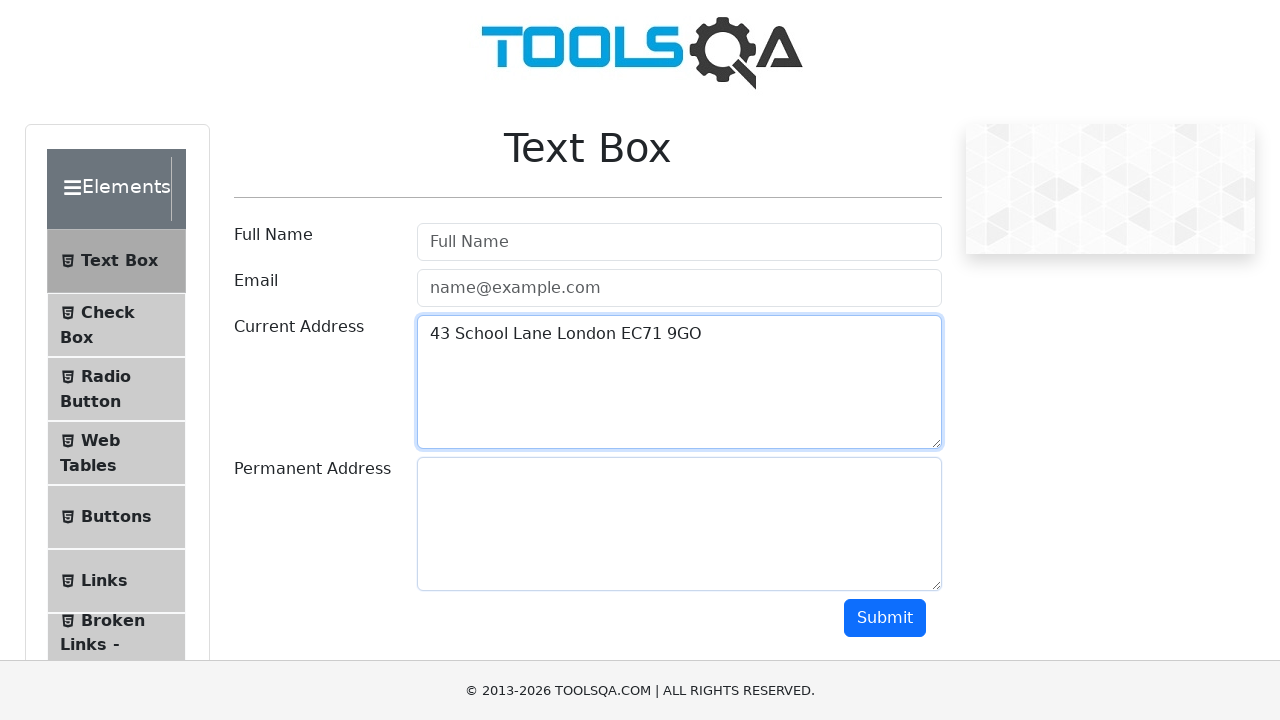

Pasted copied address into Permanent Address field using Ctrl+V
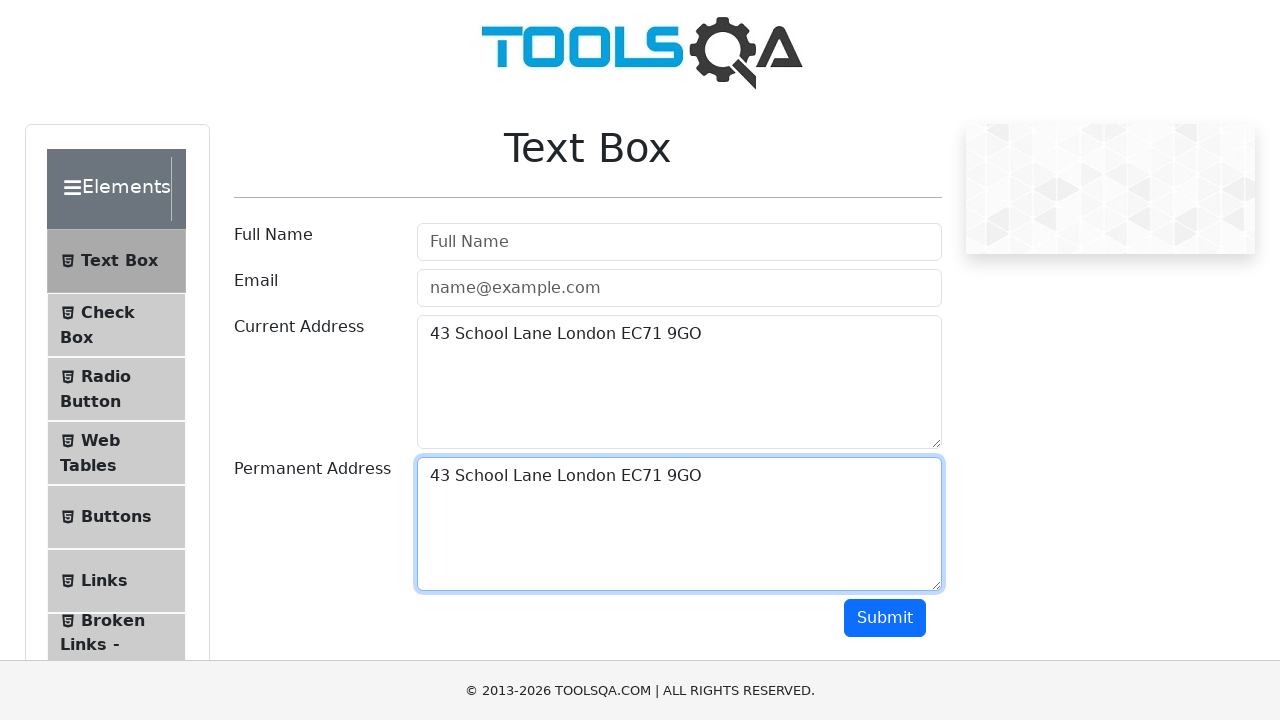

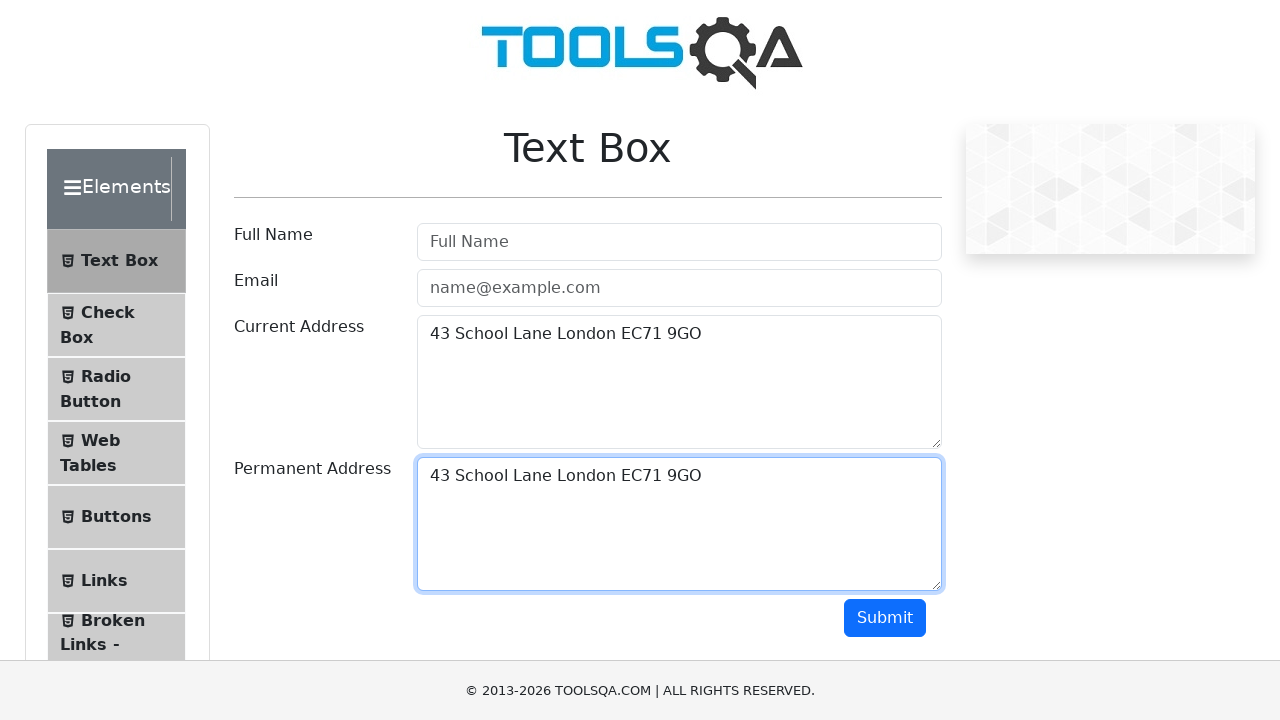